Tests the Meetings link in the hamburger menu by clicking the nav toggle and then the Meetings link.

Starting URL: https://www.hematology.org/

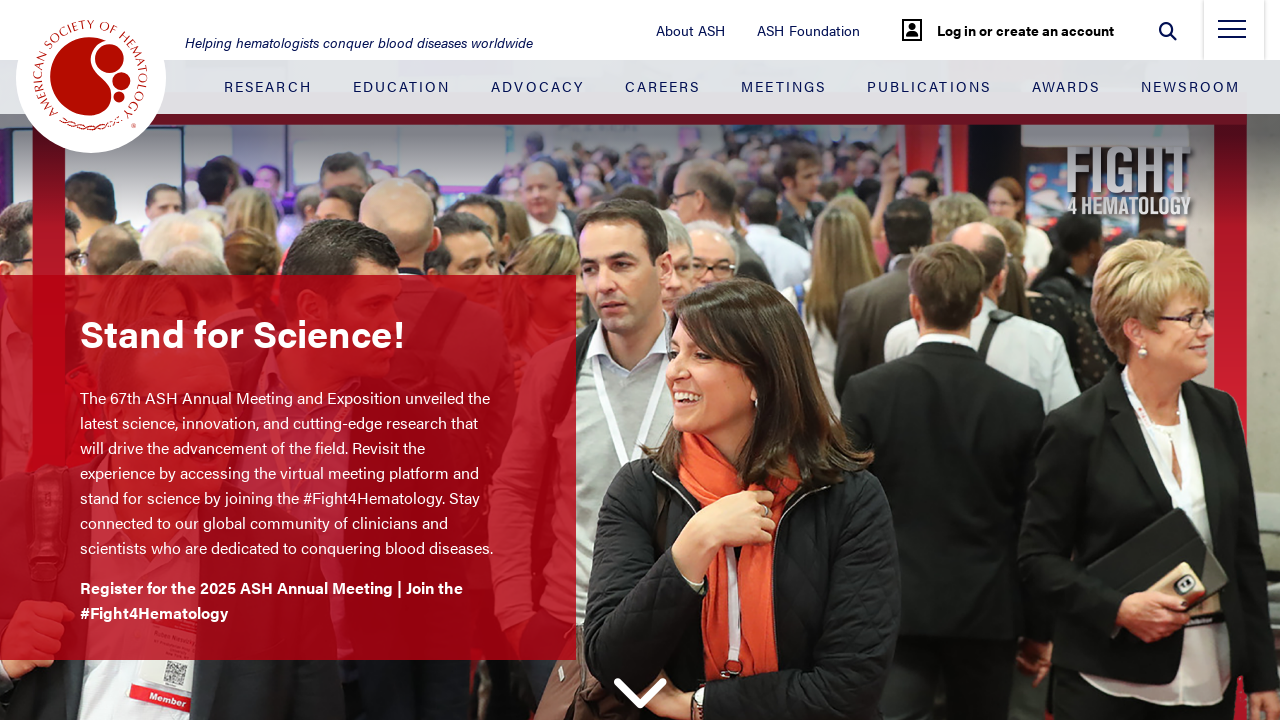

Clicked hamburger menu toggle at (1232, 35) on .nav-toggle
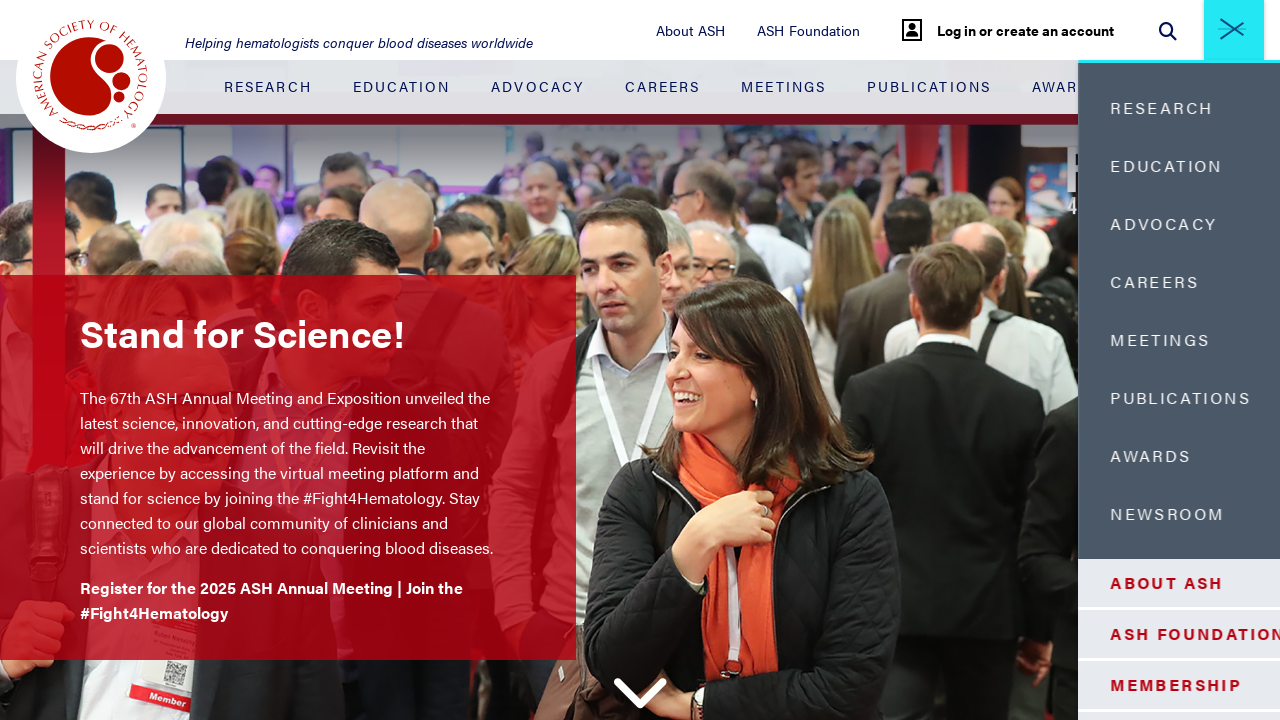

Clicked Meetings link in navigation menu at (1105, 340) on .side-menu-container__blue-section .nav-item:nth-child(5) > .nav-link
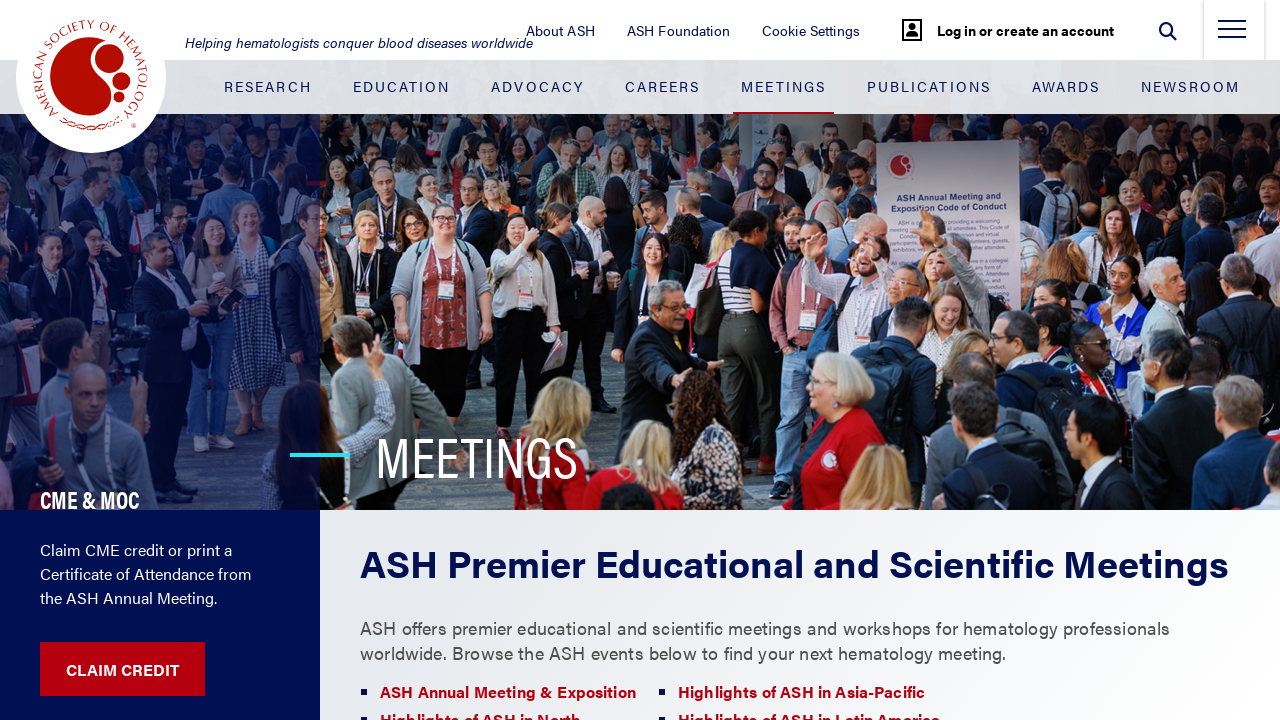

Navigation to Meetings page completed
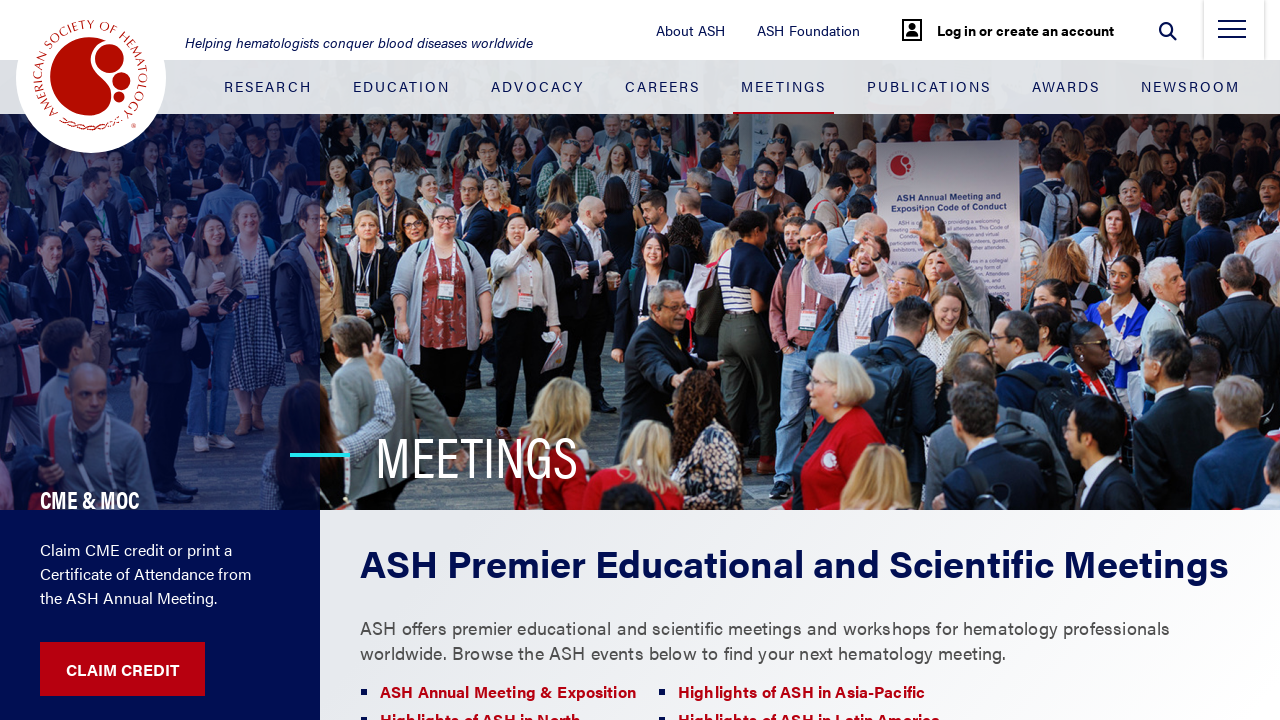

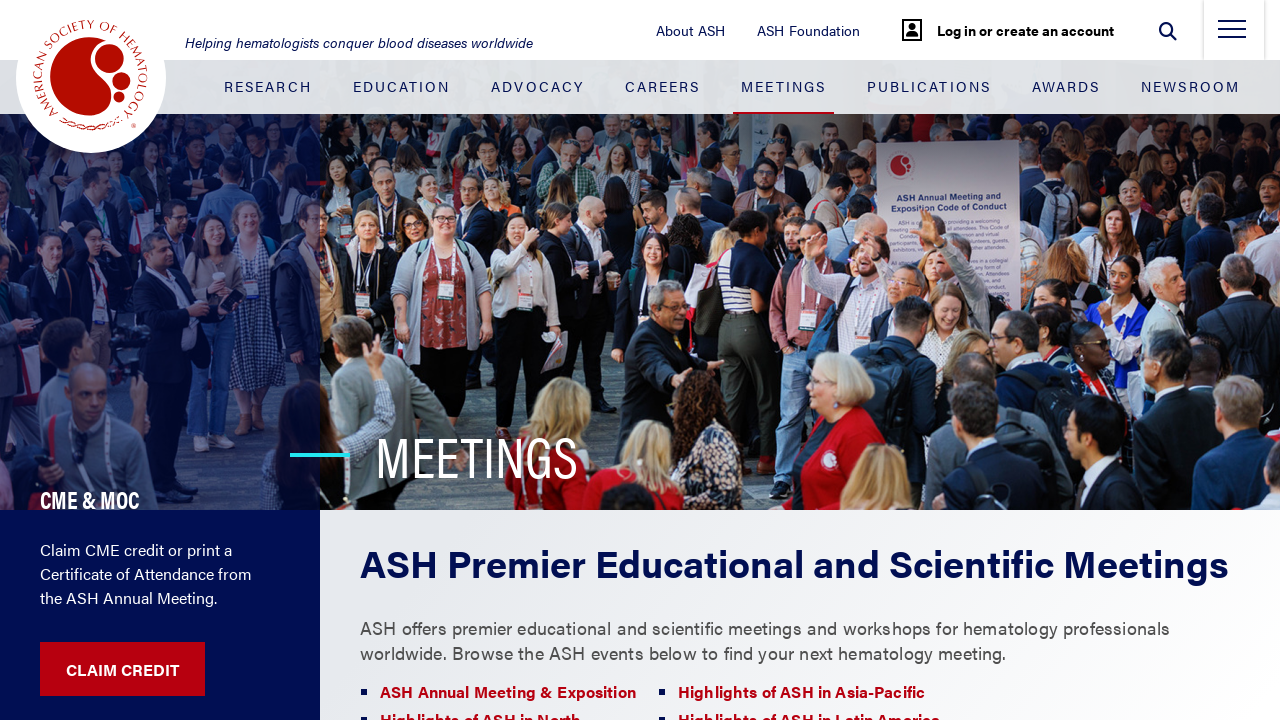